Demonstrates drag and drop by offset - dragging an element to a specific x,y position

Starting URL: https://crossbrowsertesting.github.io/drag-and-drop

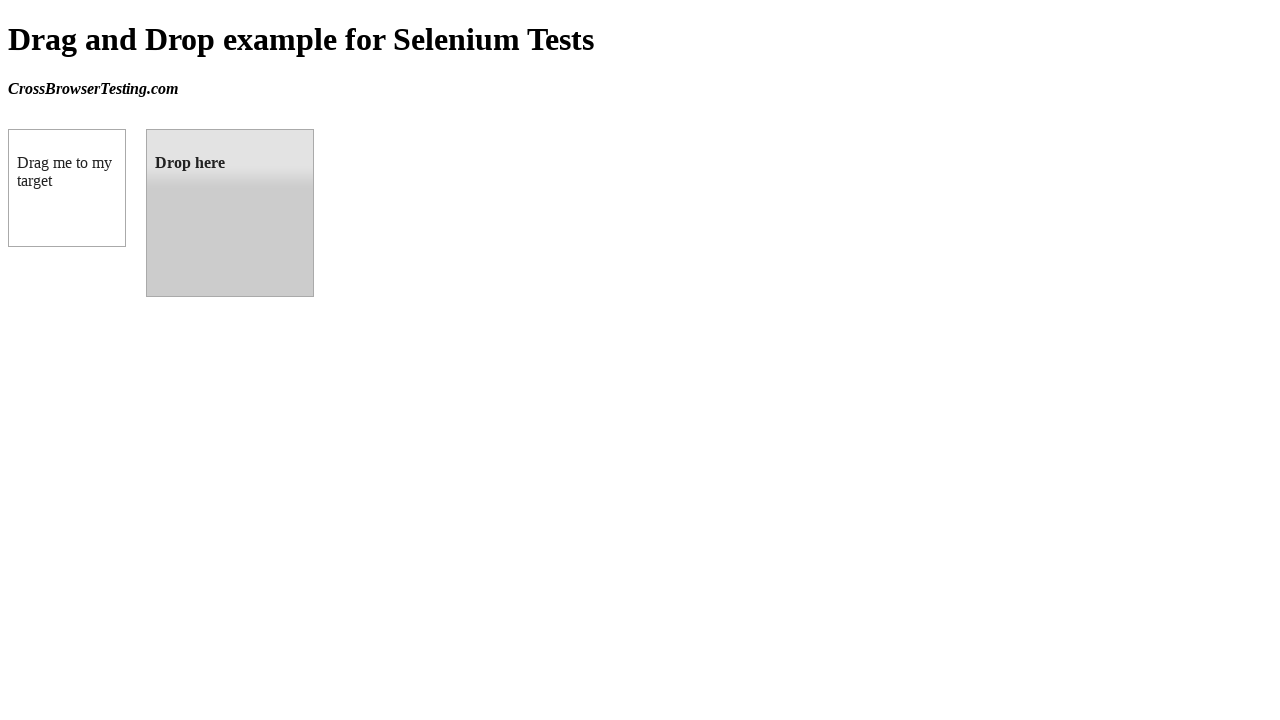

Navigated to drag and drop demo page
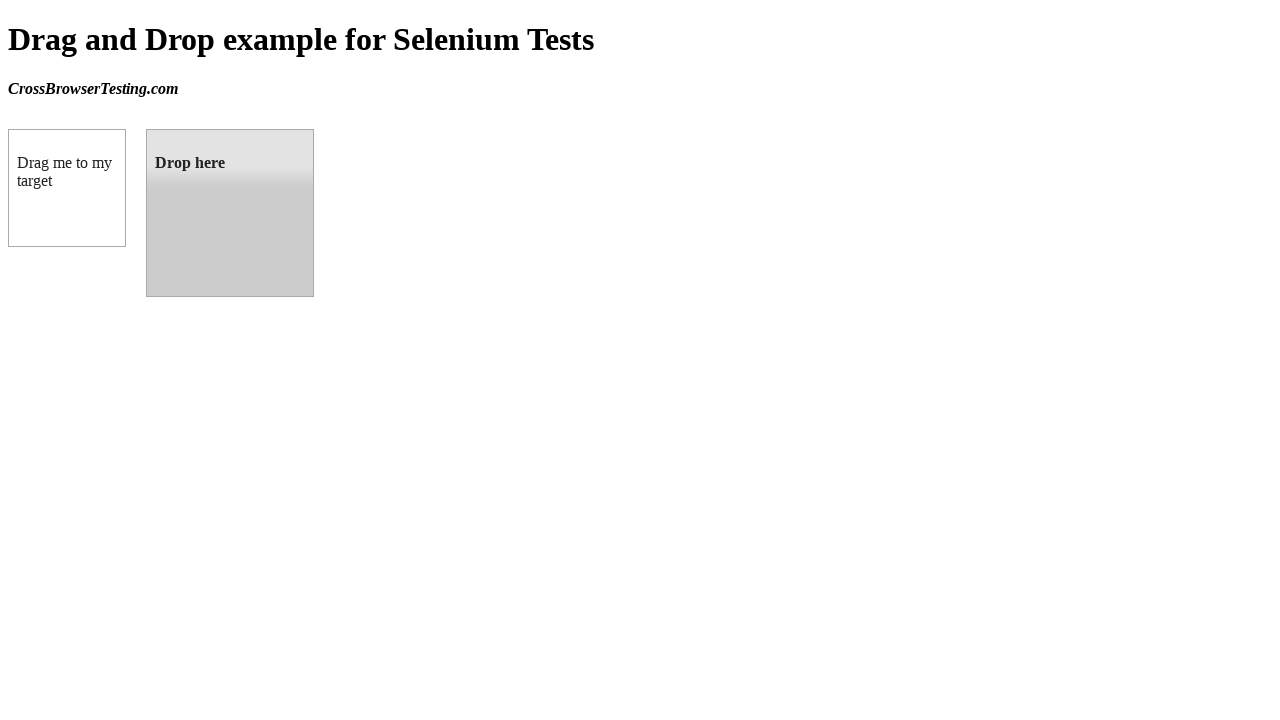

Located draggable element
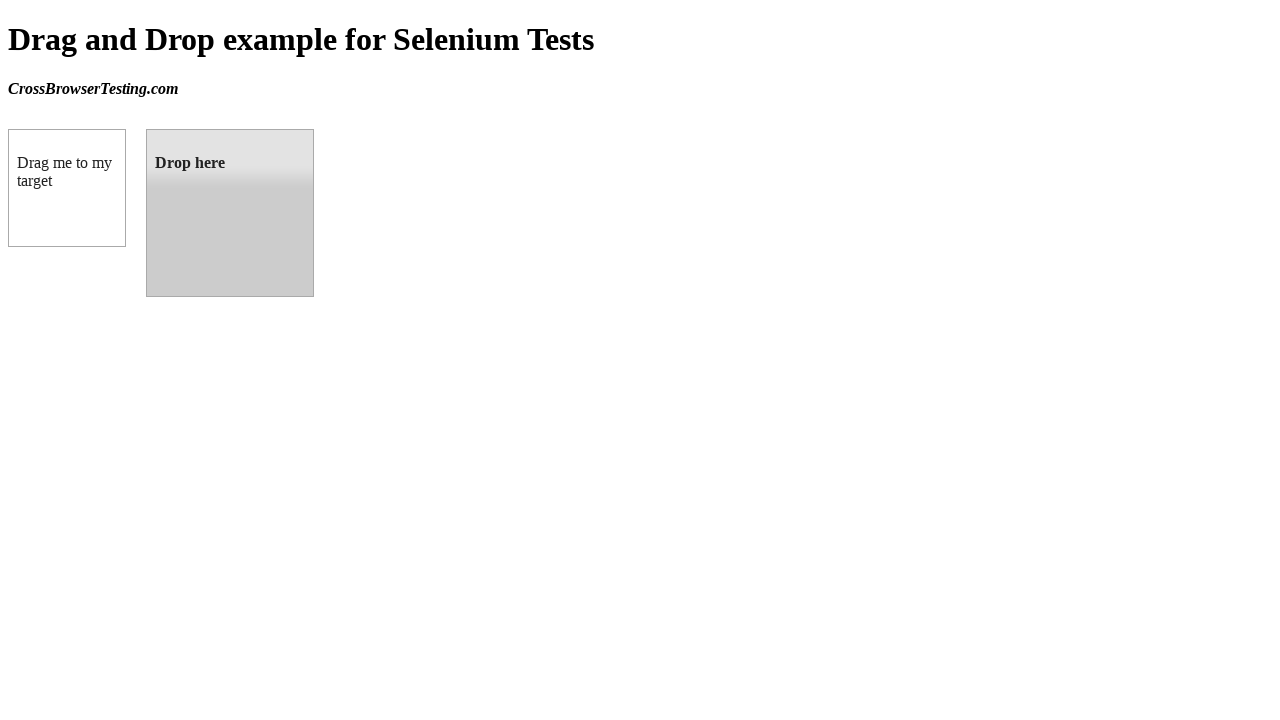

Located droppable element
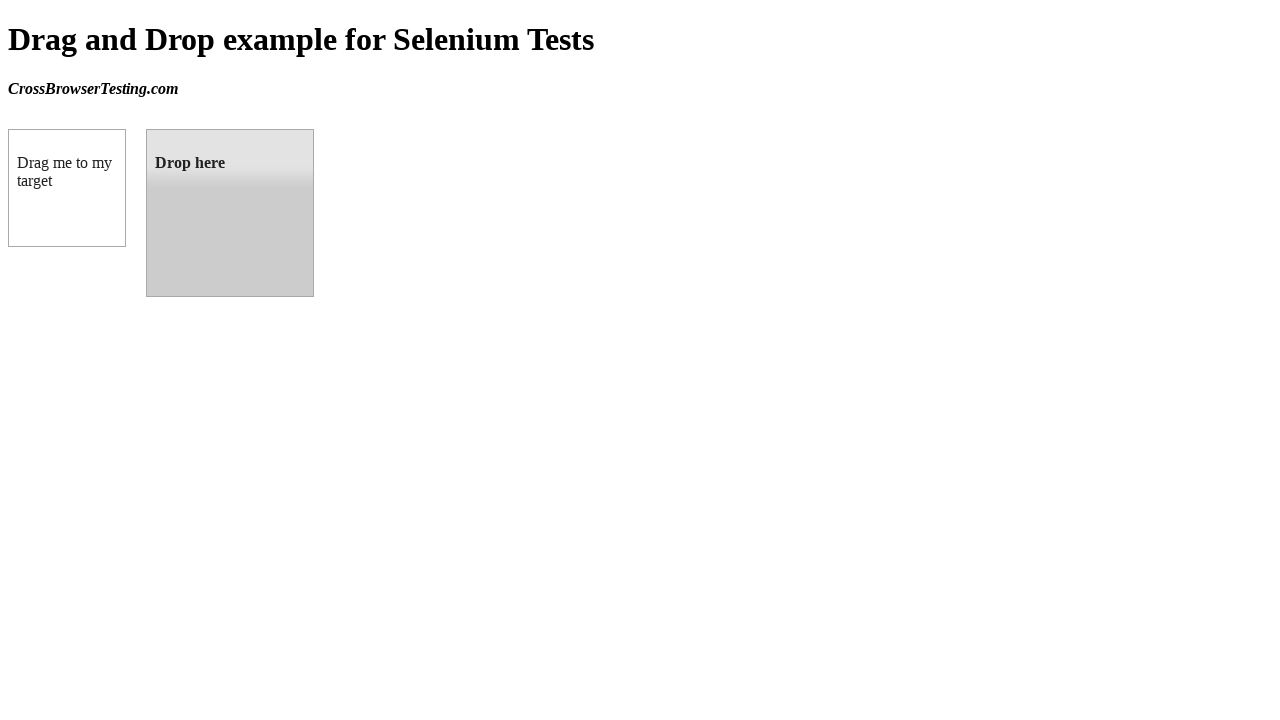

Retrieved bounding box of target element
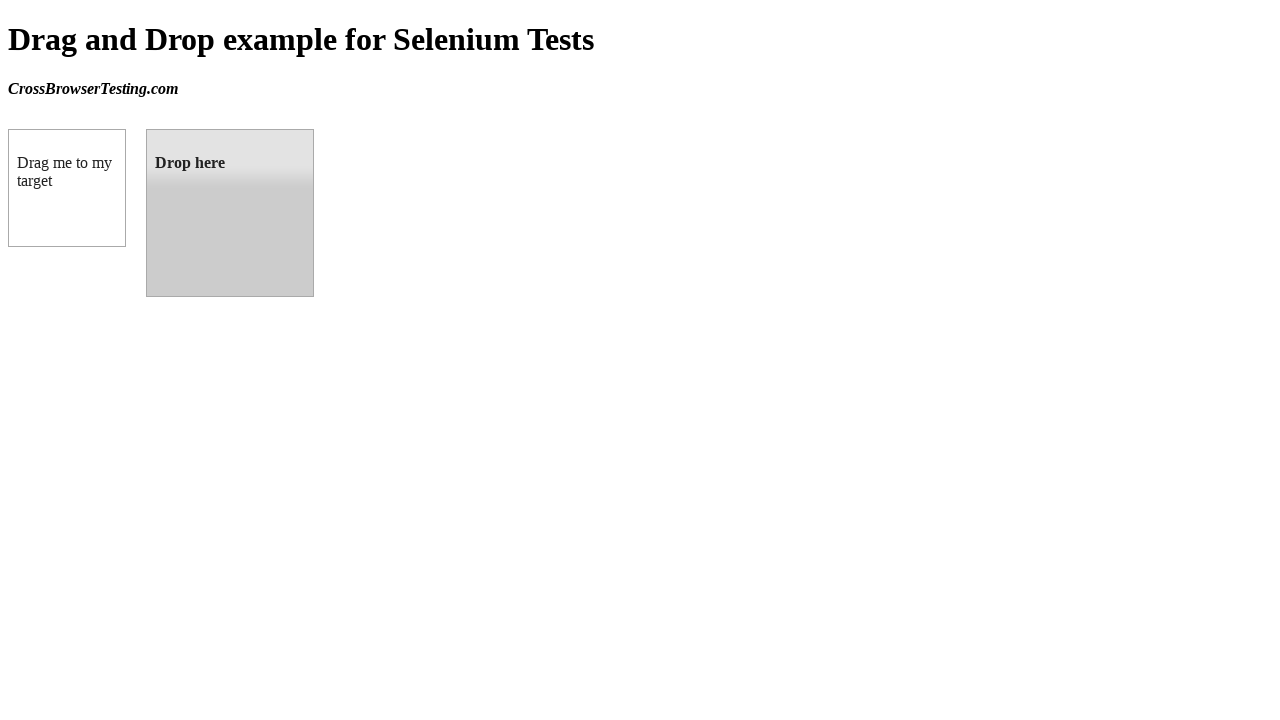

Dragged source element to target element at (230, 213)
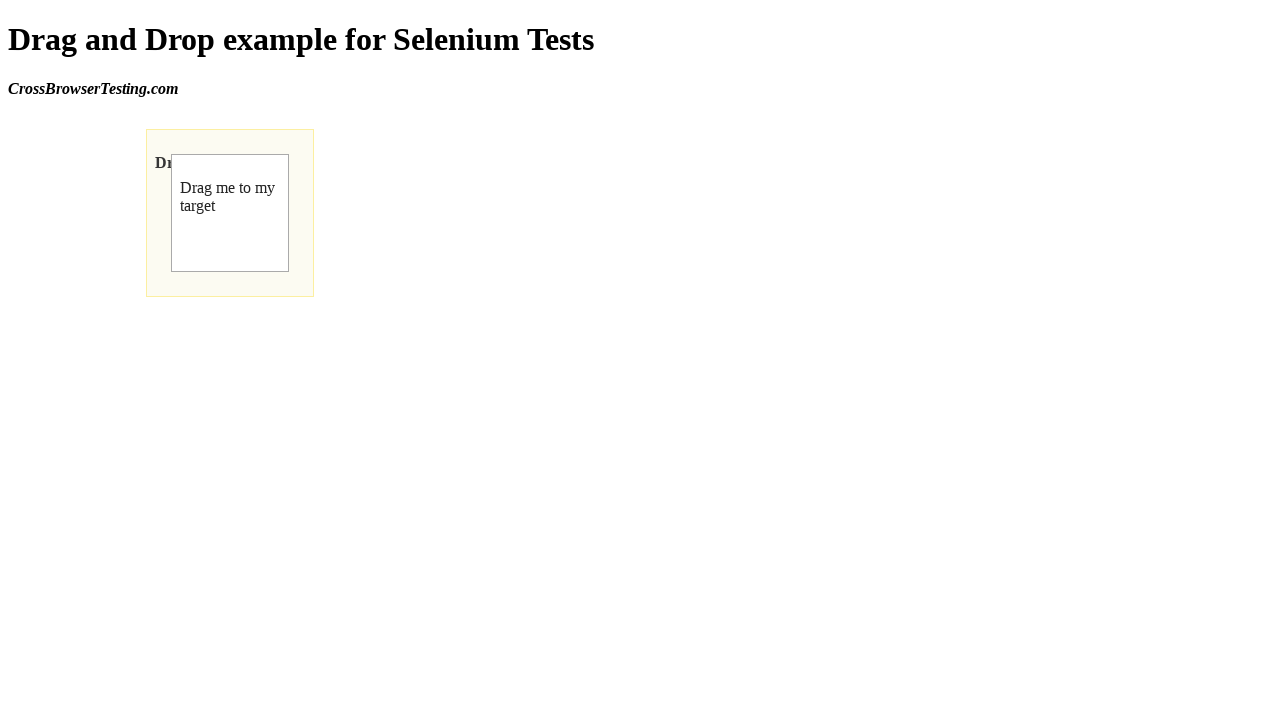

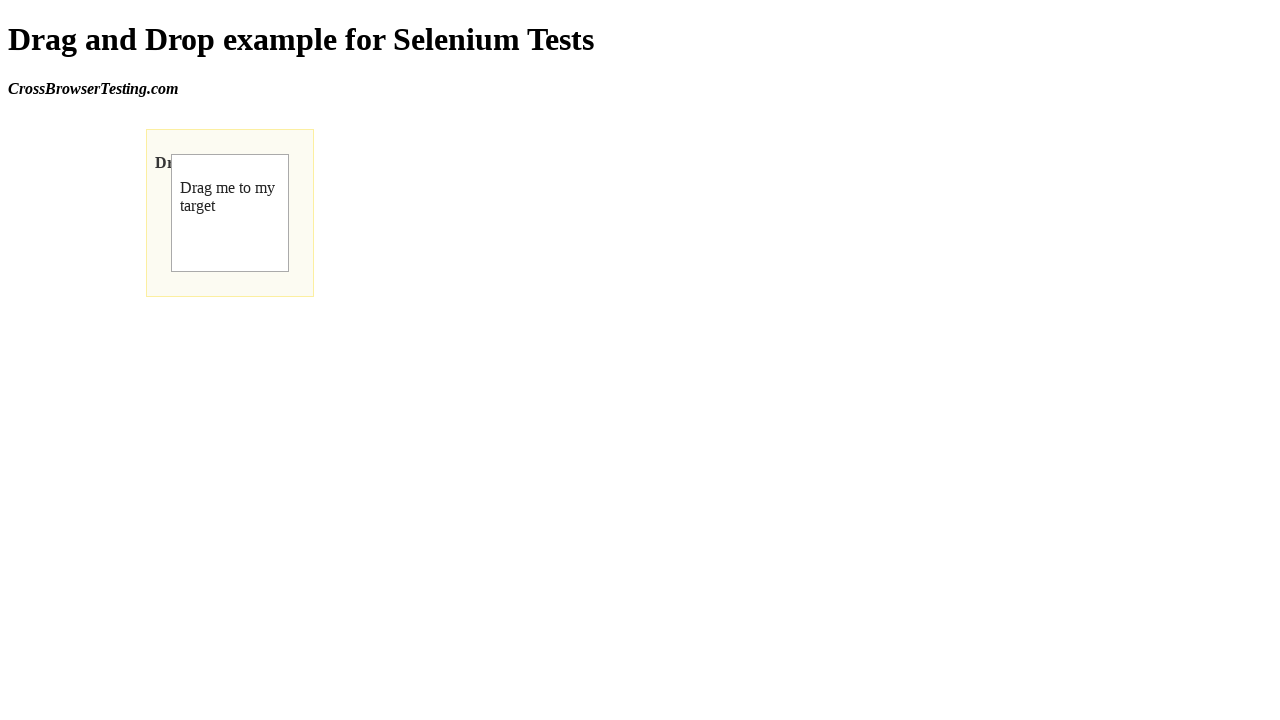